Tests that the "No" radio button is disabled and cannot be selected

Starting URL: https://demoqa.com/radio-button

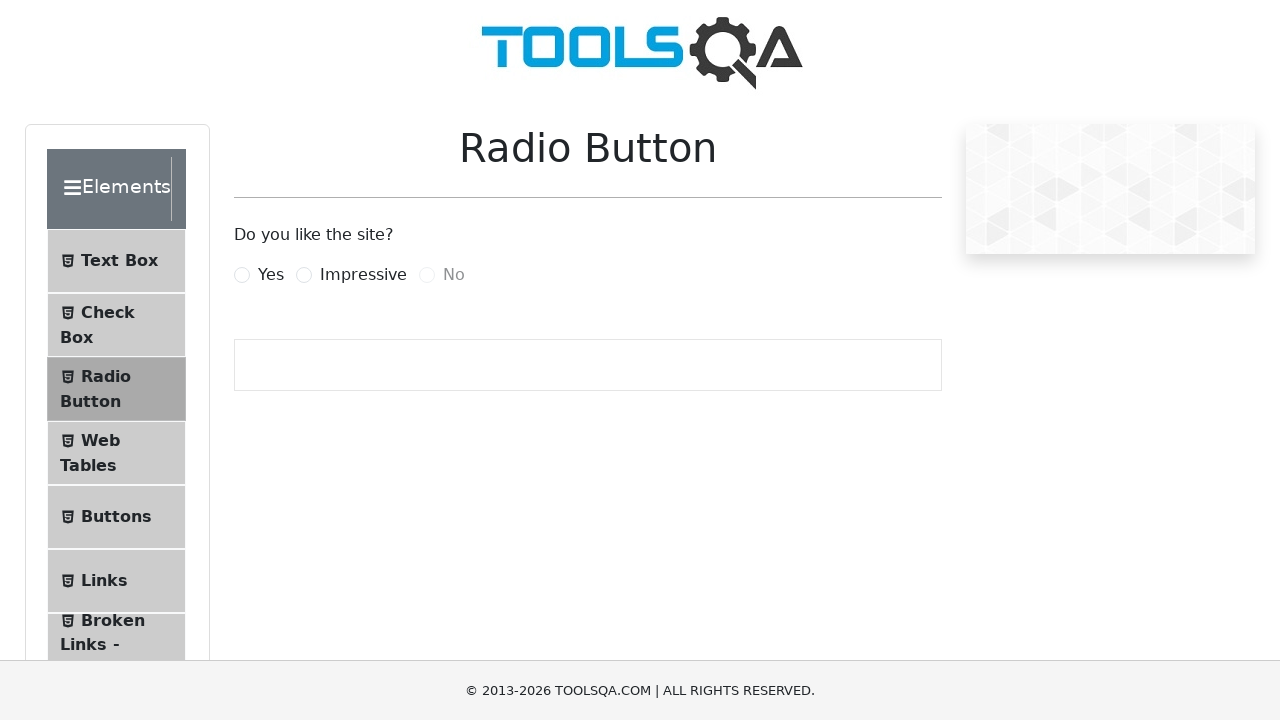

Navigated to radio button test page
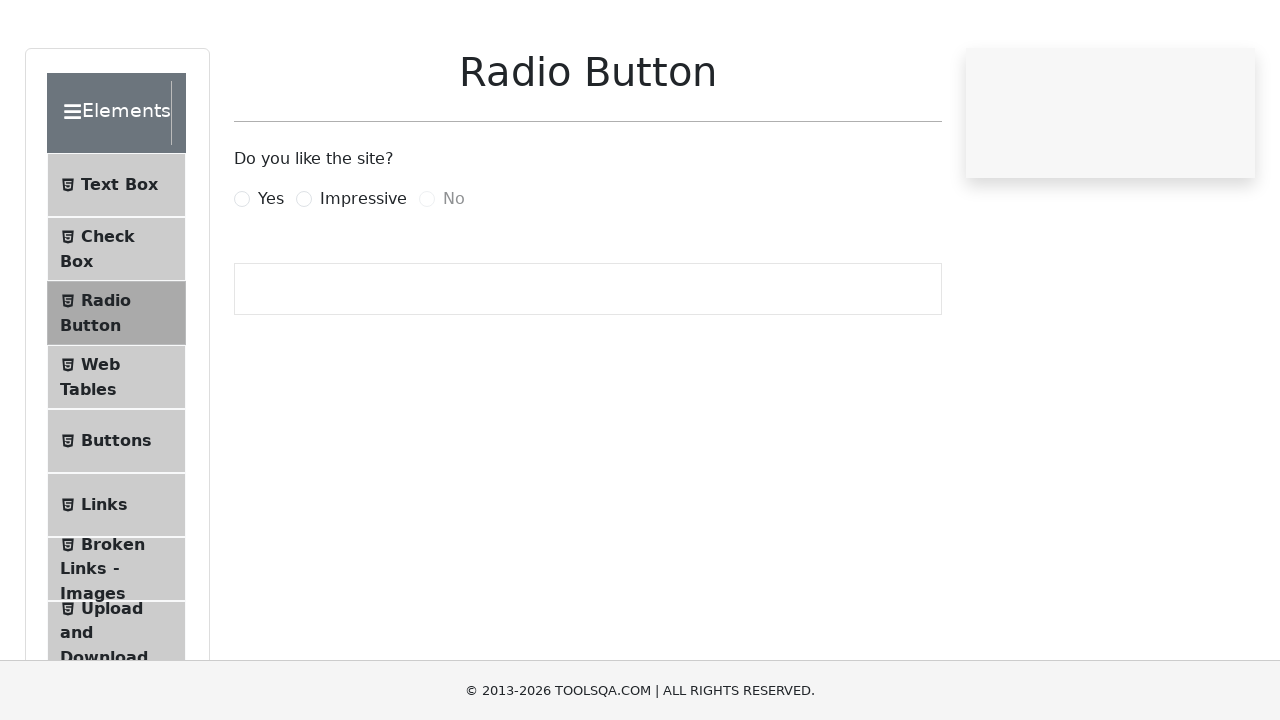

Checked if 'No' radio button is disabled
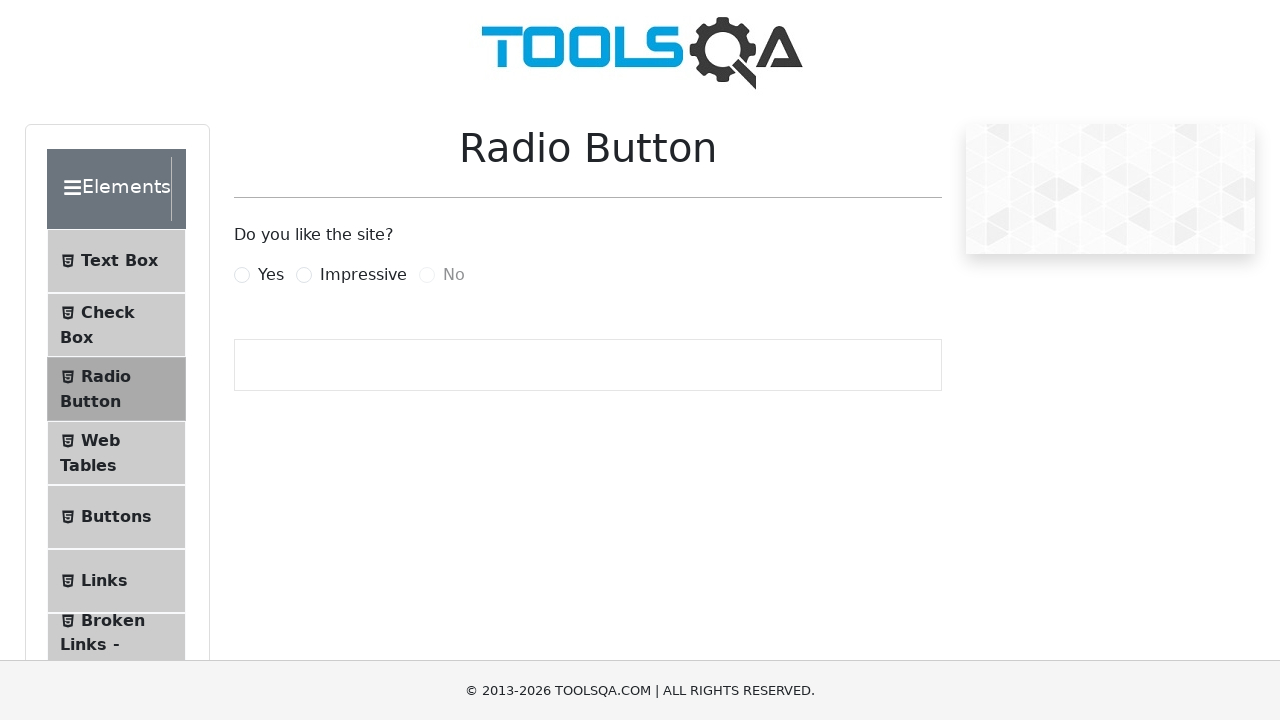

Assertion passed: 'No' radio button is disabled
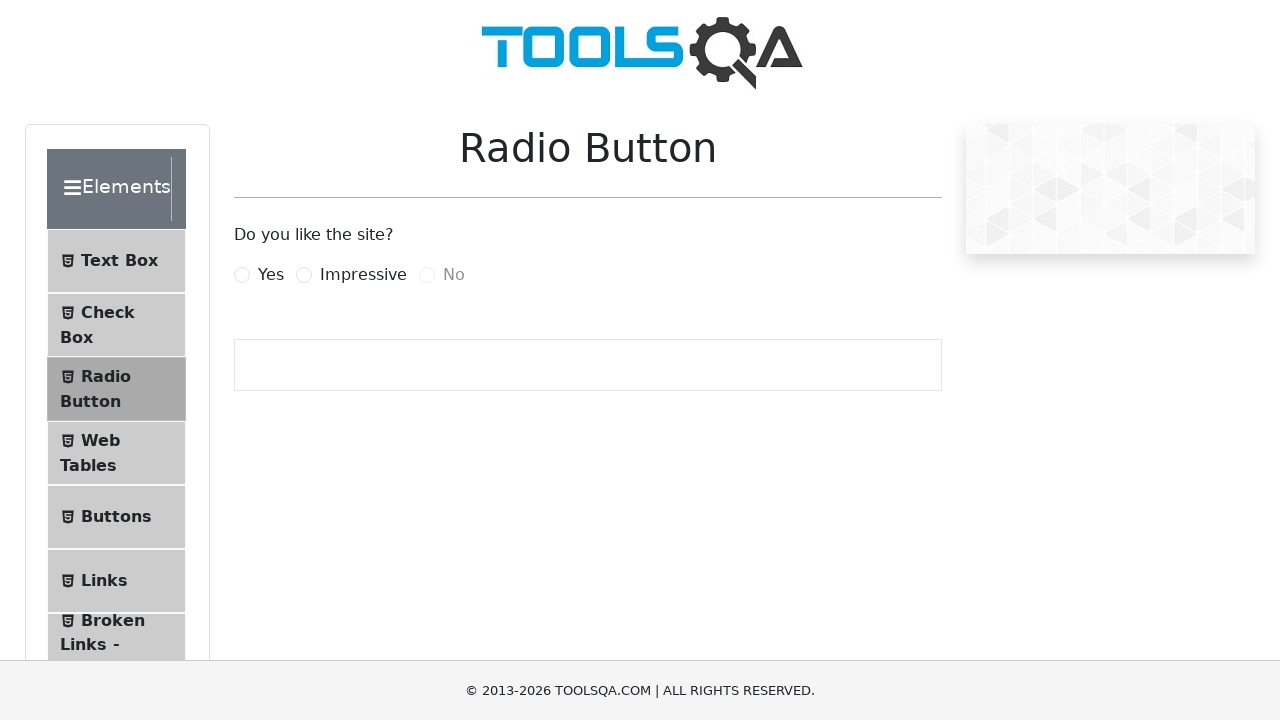

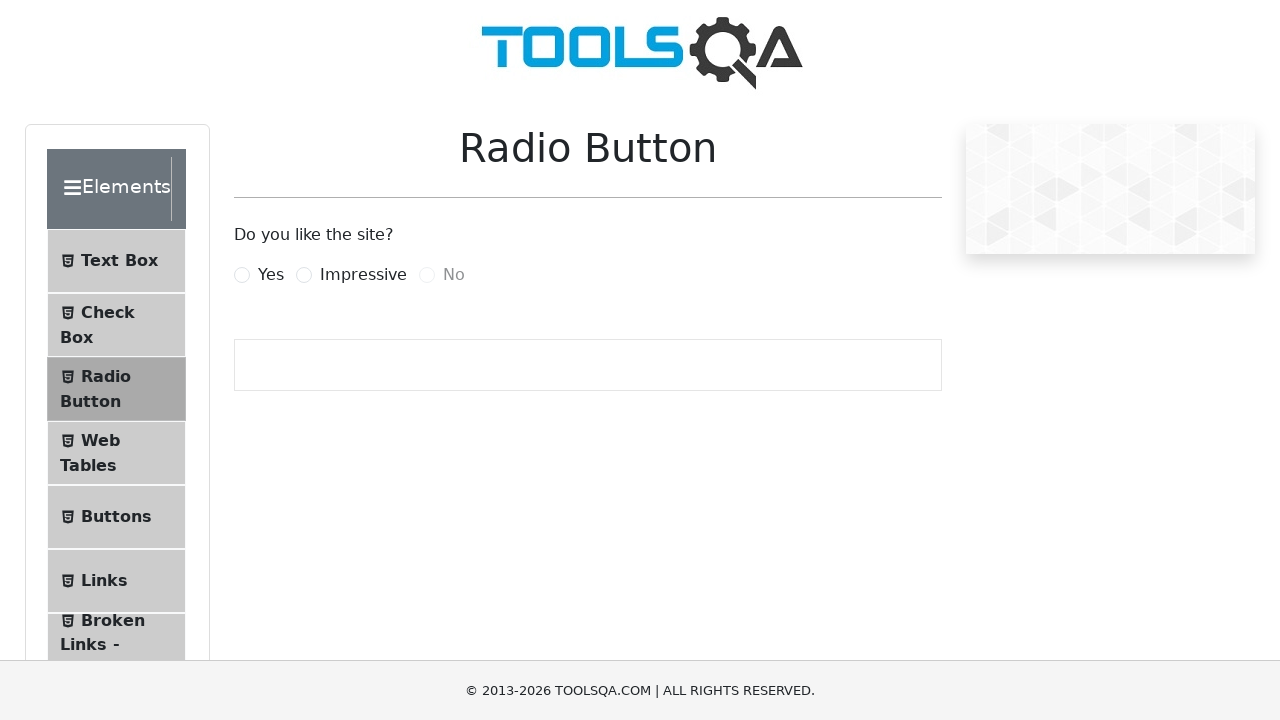